Tests the datepicker functionality by entering a date value and pressing Enter to confirm the selection

Starting URL: https://formy-project.herokuapp.com/datepicker

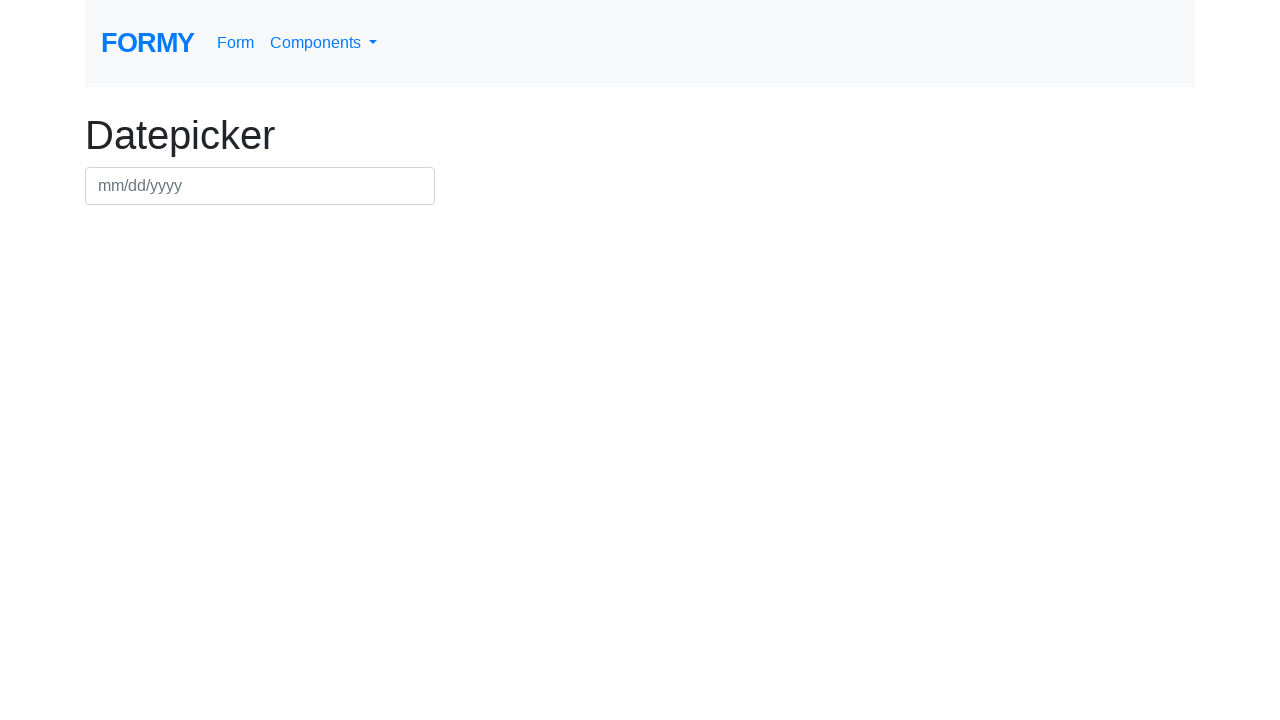

Filled datepicker field with date '03/03/2020' on #datepicker
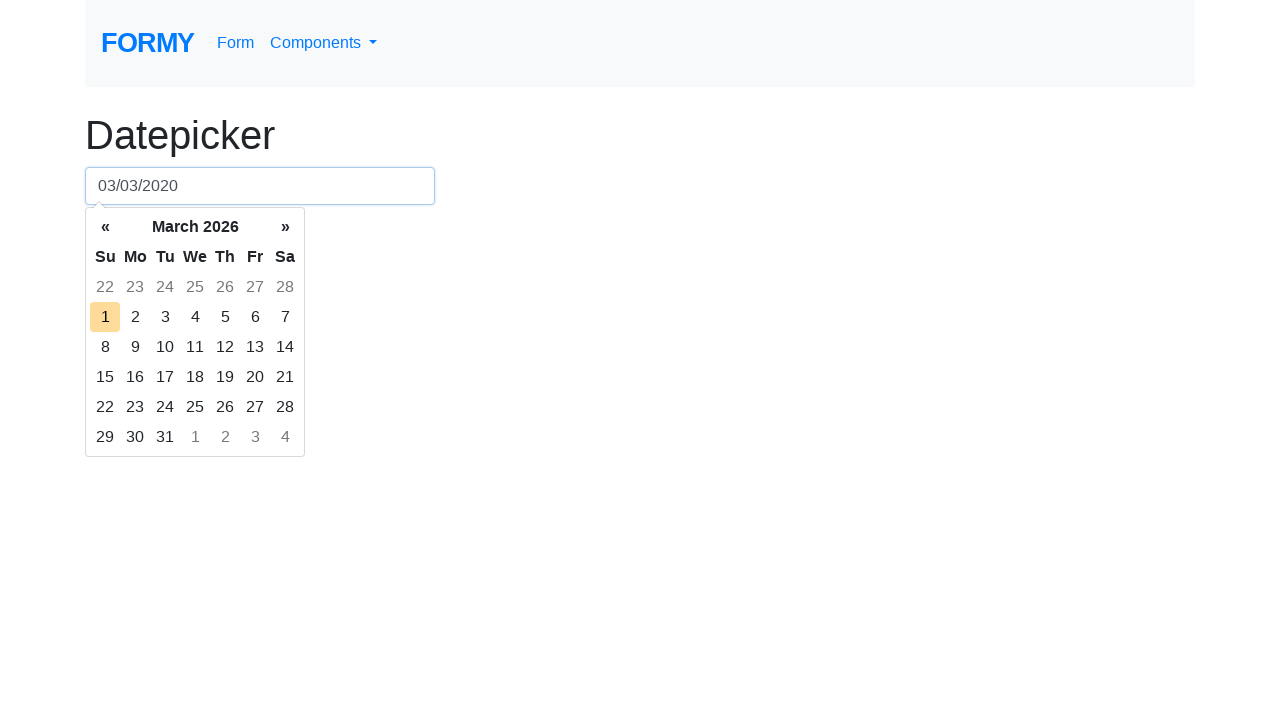

Pressed Enter to confirm date selection on #datepicker
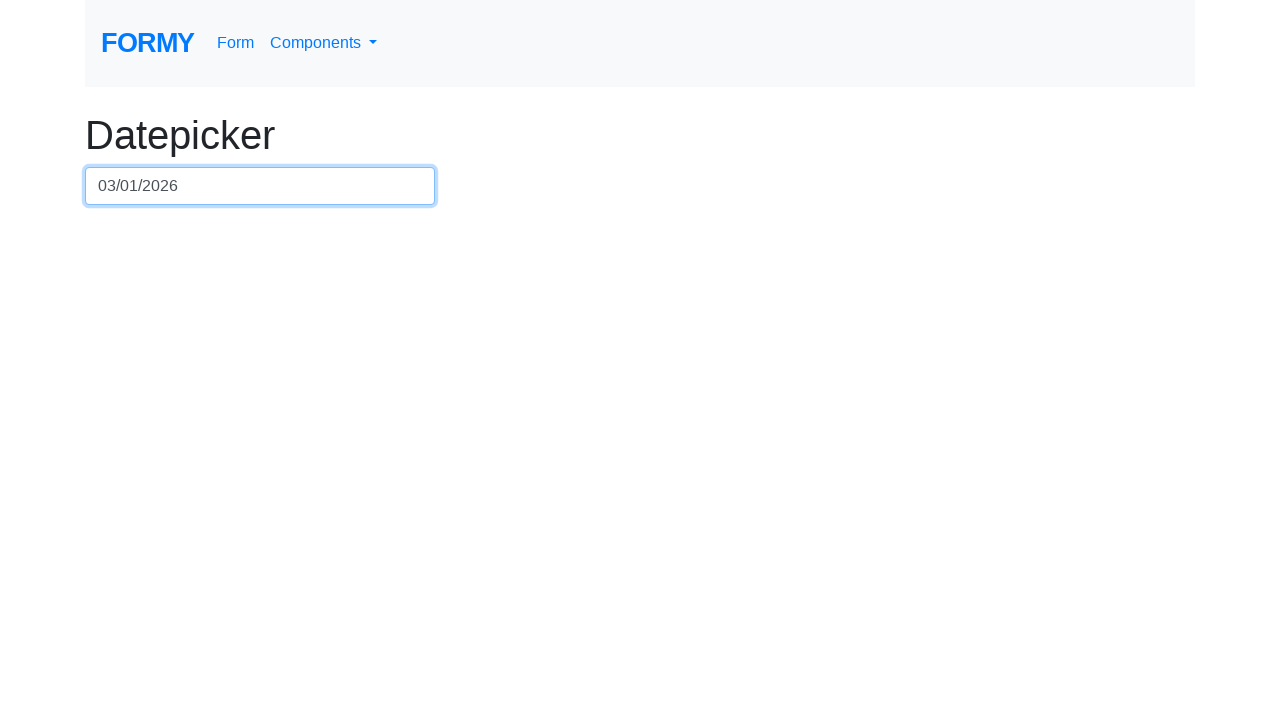

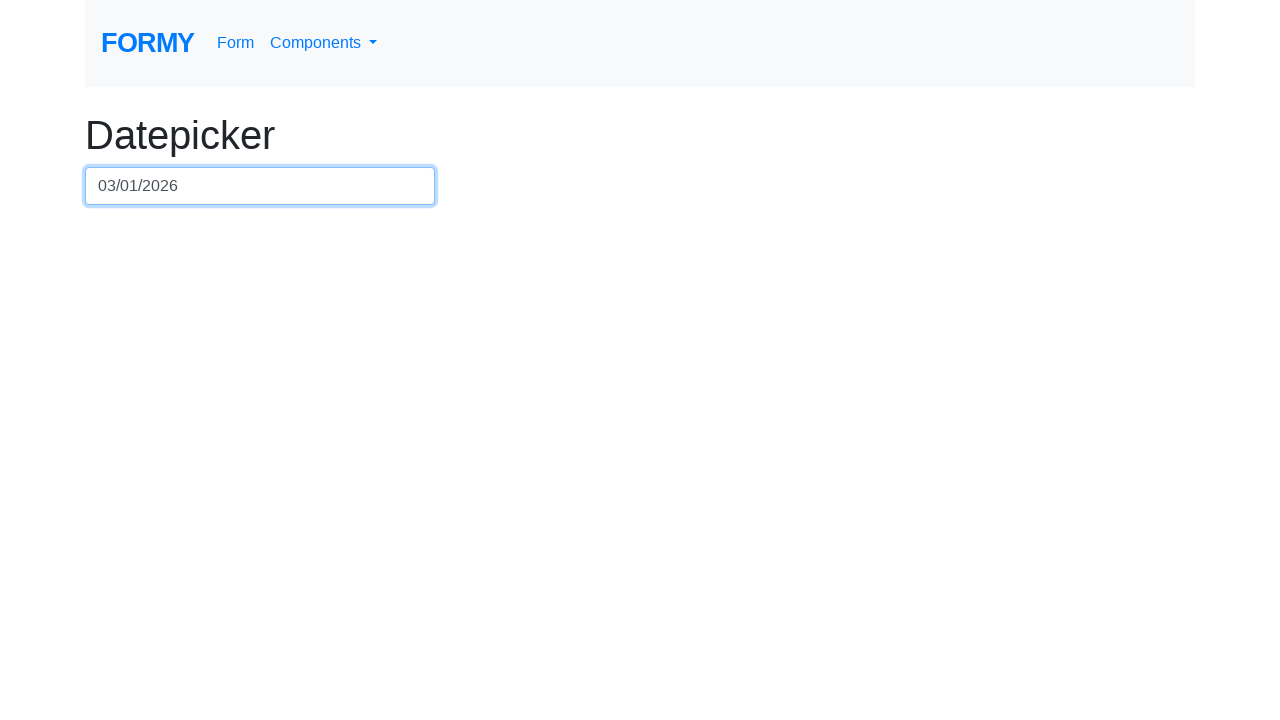